Tests the Soho House website by navigating to the homepage and clicking on the "Shop" menu button to verify navigation works without errors.

Starting URL: https://www.sohohouse.com/

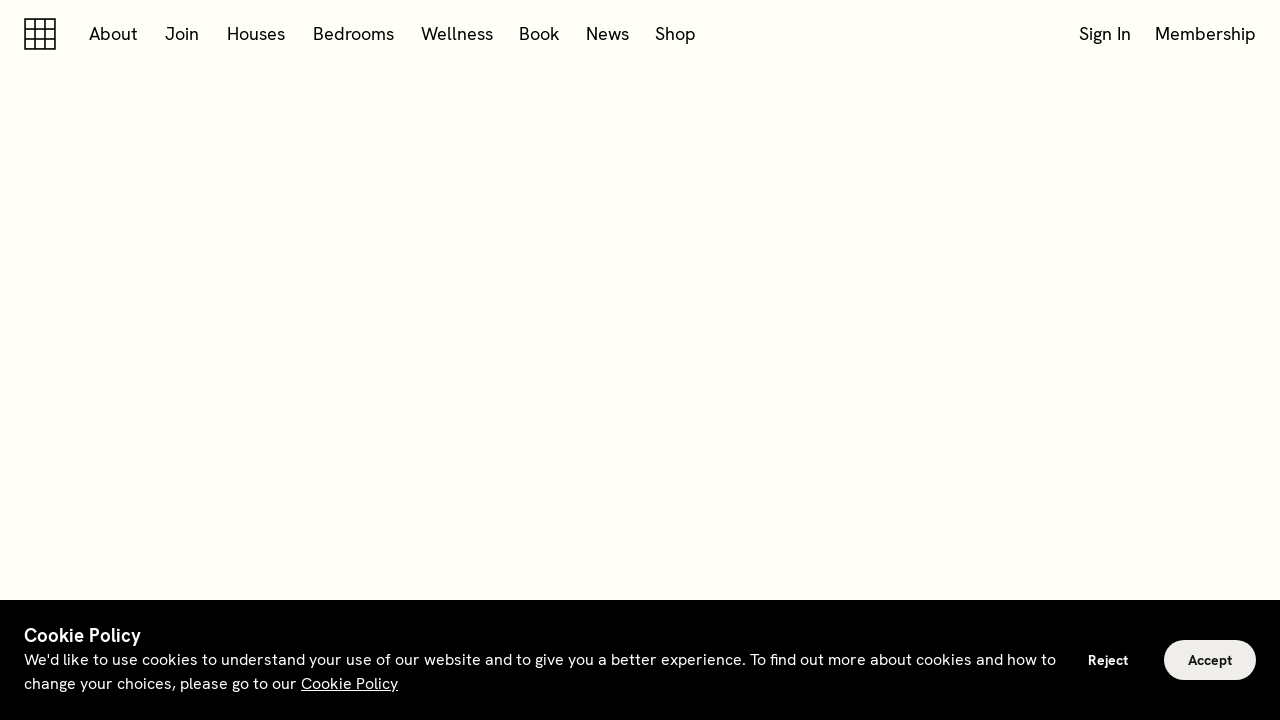

Clicked the Shop menu button at (676, 34) on internal:role=button[name="Shop"i]
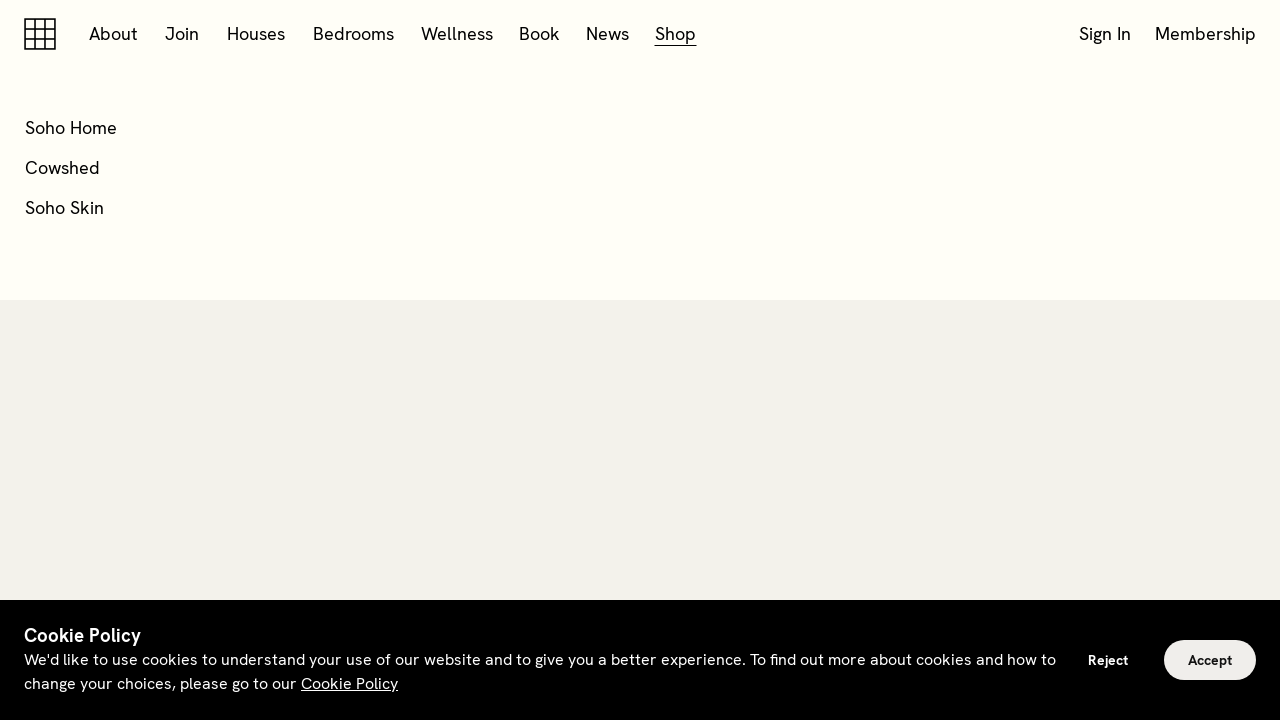

Waited for network idle after Shop menu navigation
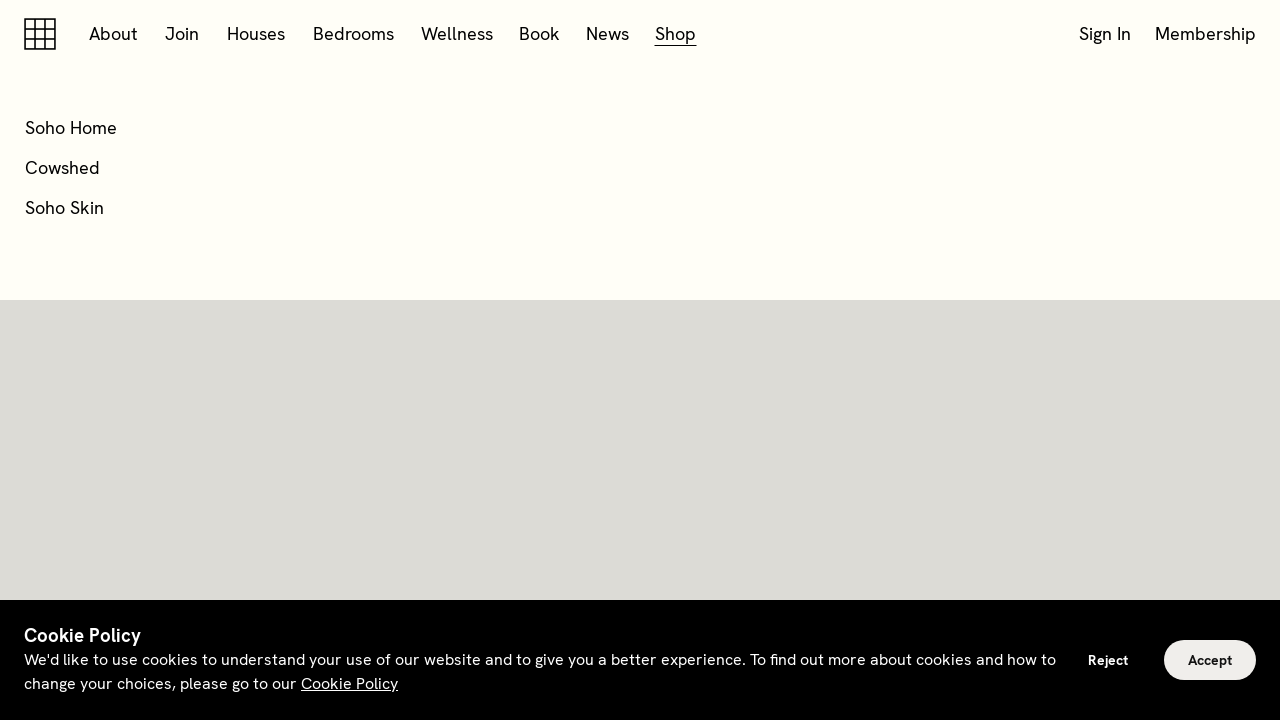

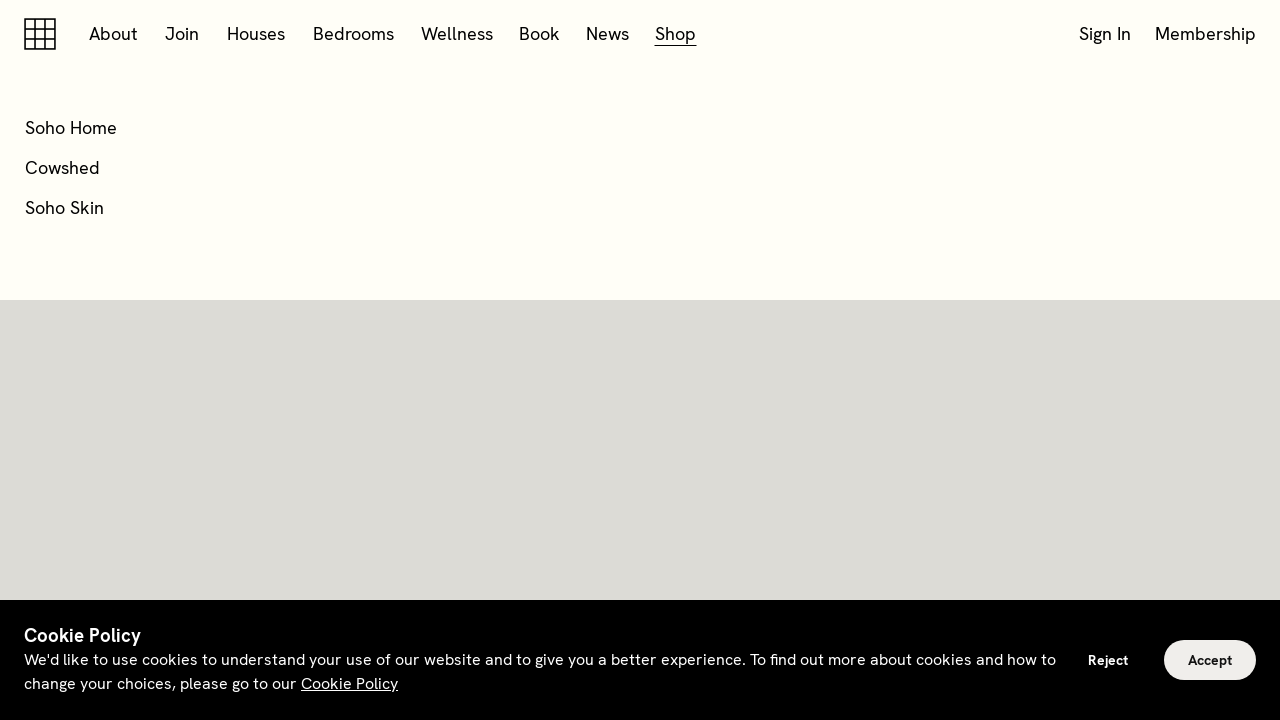